Tests number input field functionality by entering a value, clearing it, and entering a new value on a public test site.

Starting URL: http://the-internet.herokuapp.com/inputs

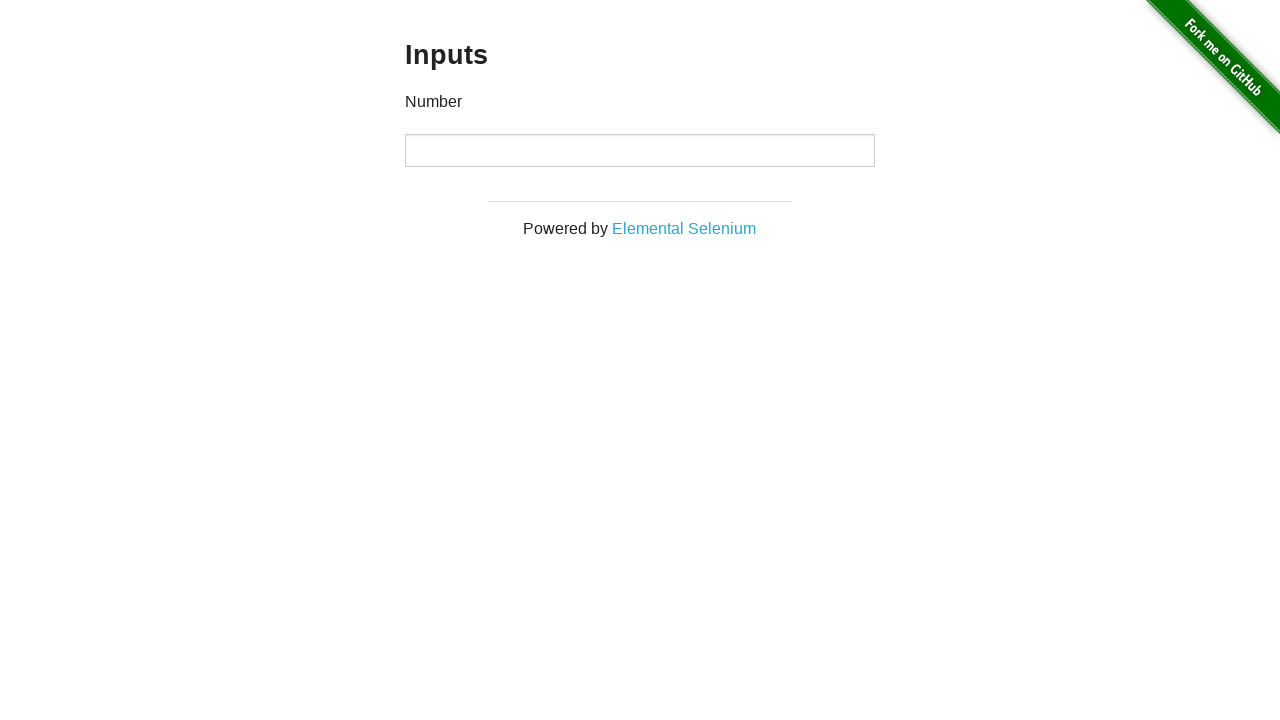

Entered value 1000 into number input field on input[type='number']
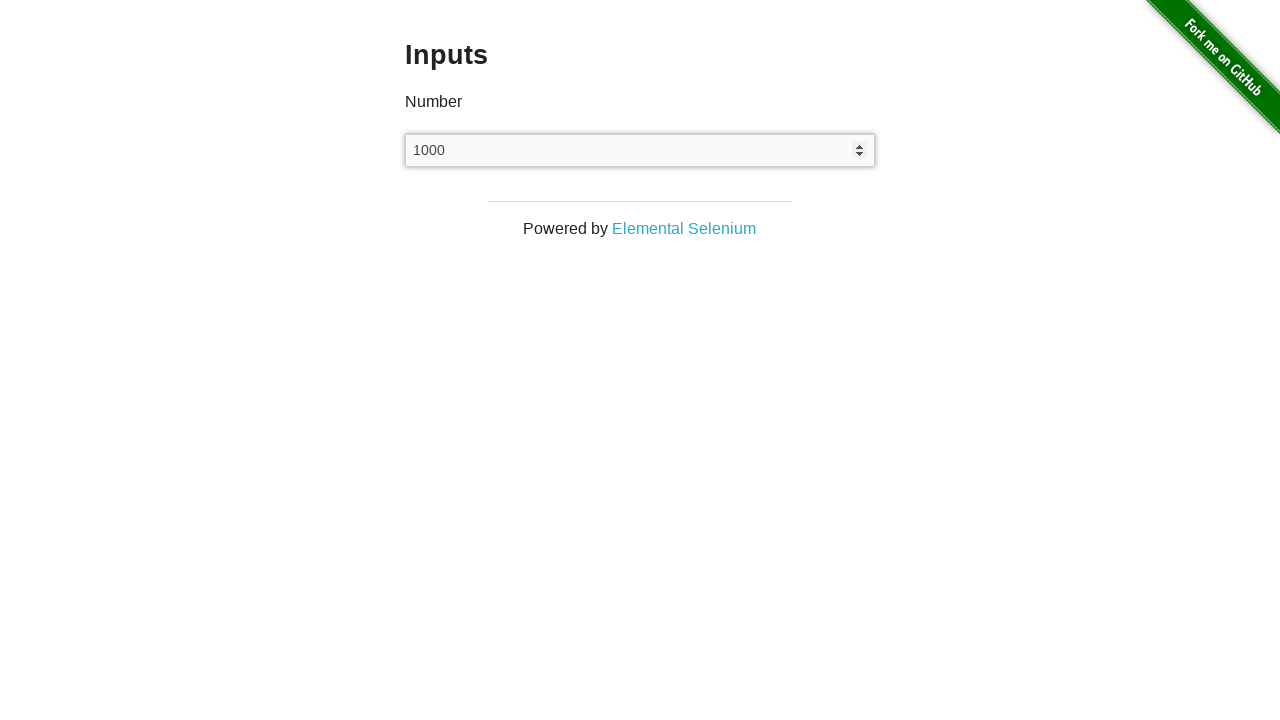

Cleared the number input field on input[type='number']
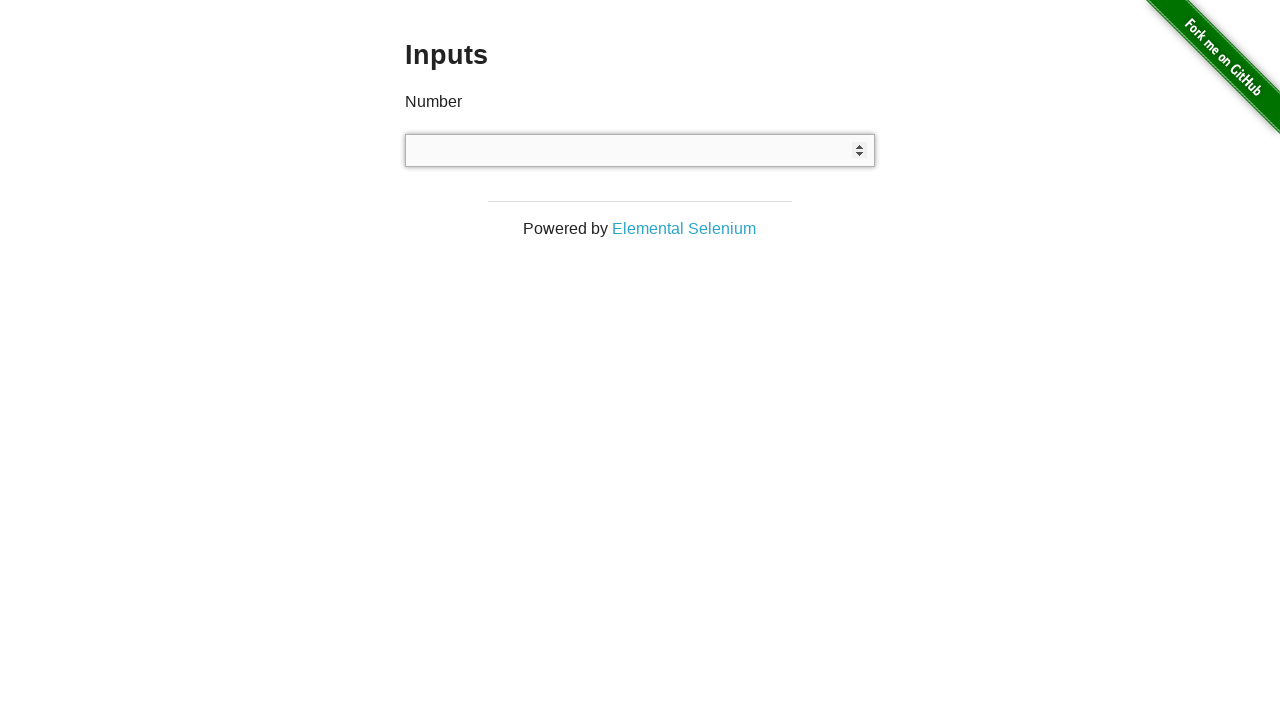

Entered new value 999 into number input field on input[type='number']
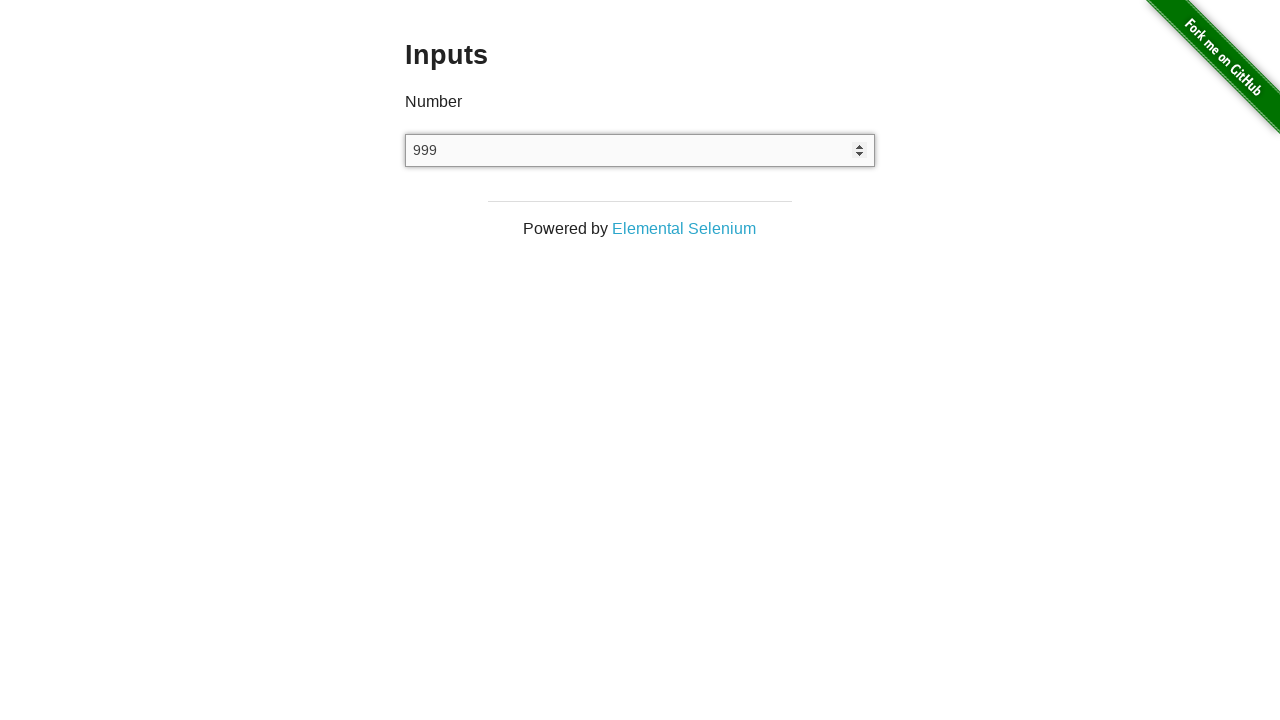

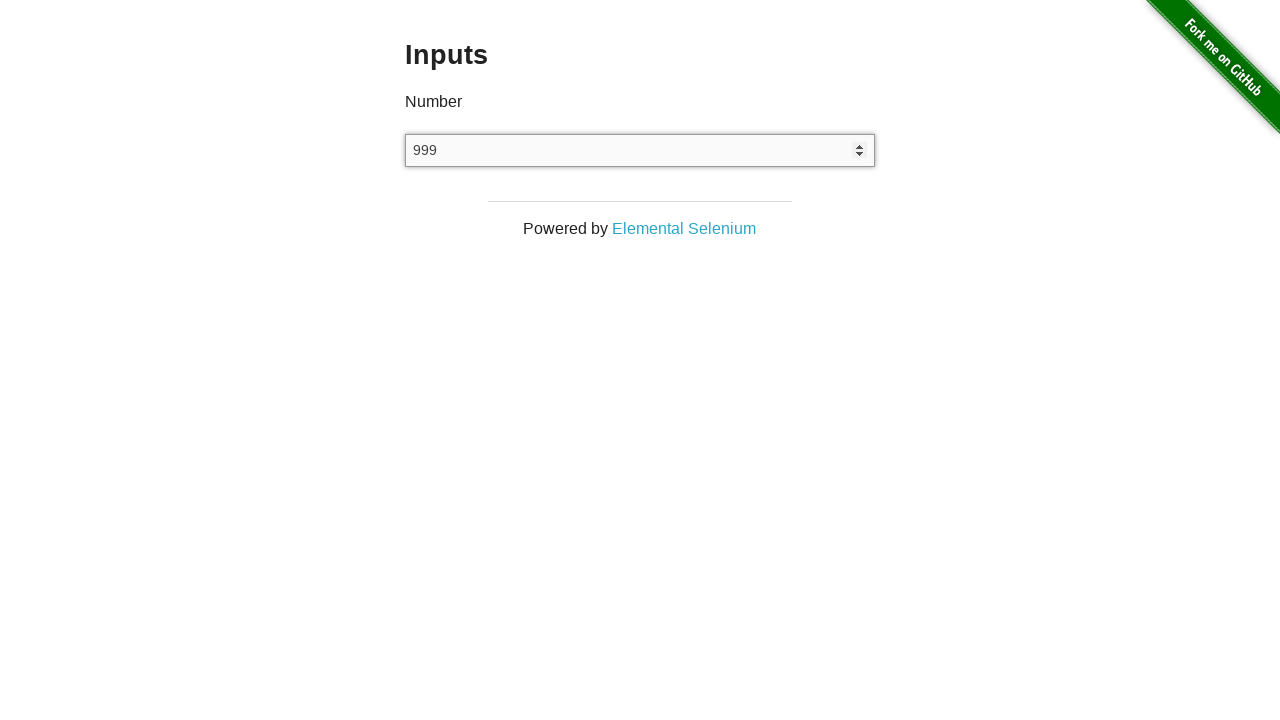